Tests that whitespace is trimmed from edited todo text

Starting URL: https://demo.playwright.dev/todomvc

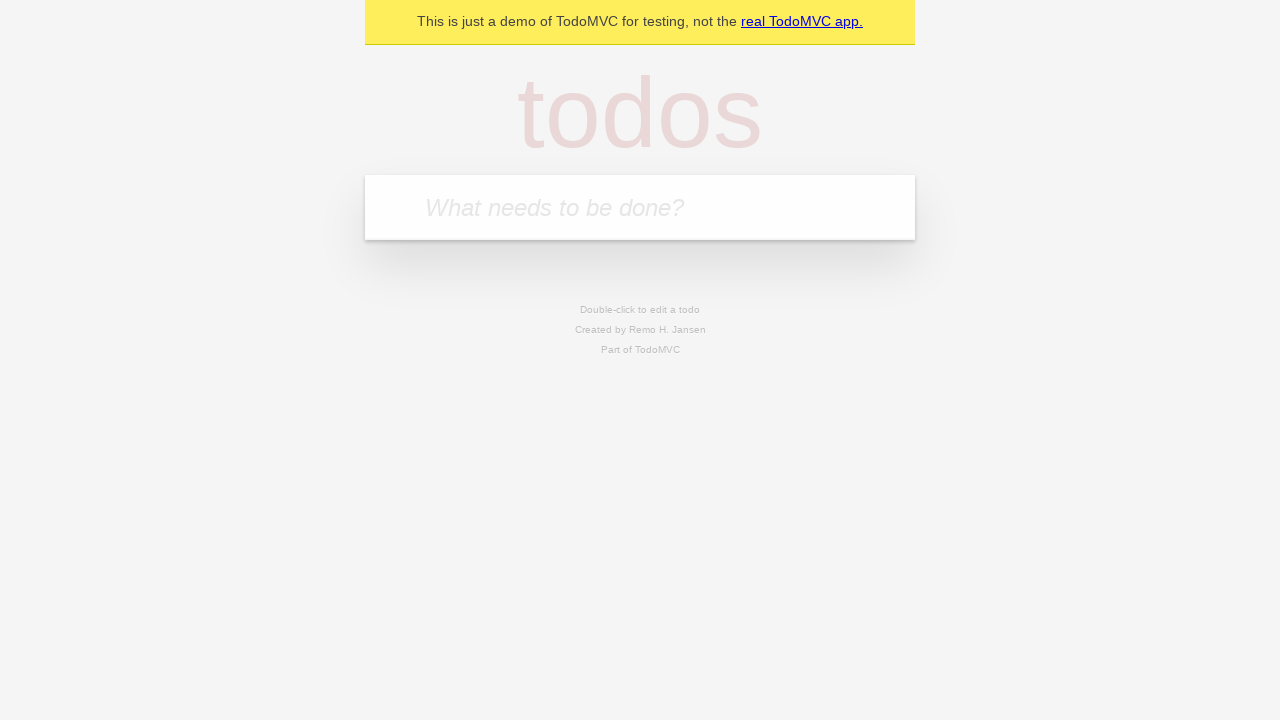

Filled todo input with 'buy some cheese' on internal:attr=[placeholder="What needs to be done?"i]
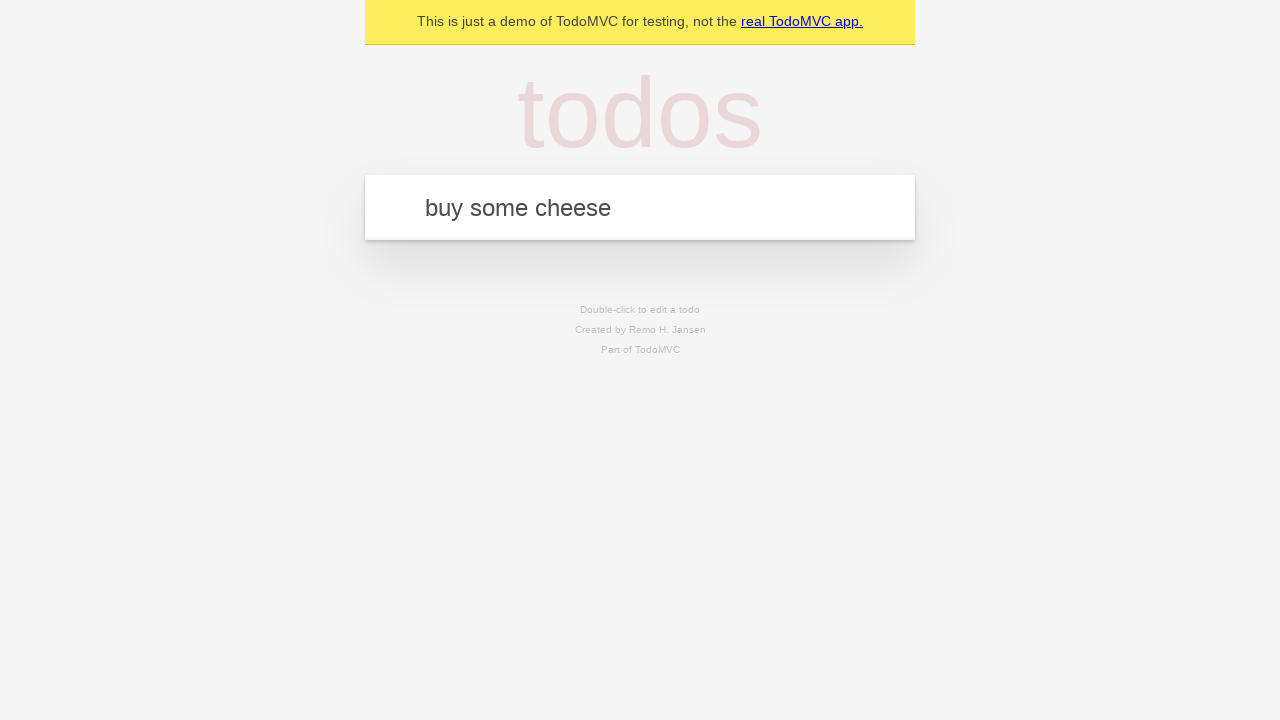

Pressed Enter to create first todo on internal:attr=[placeholder="What needs to be done?"i]
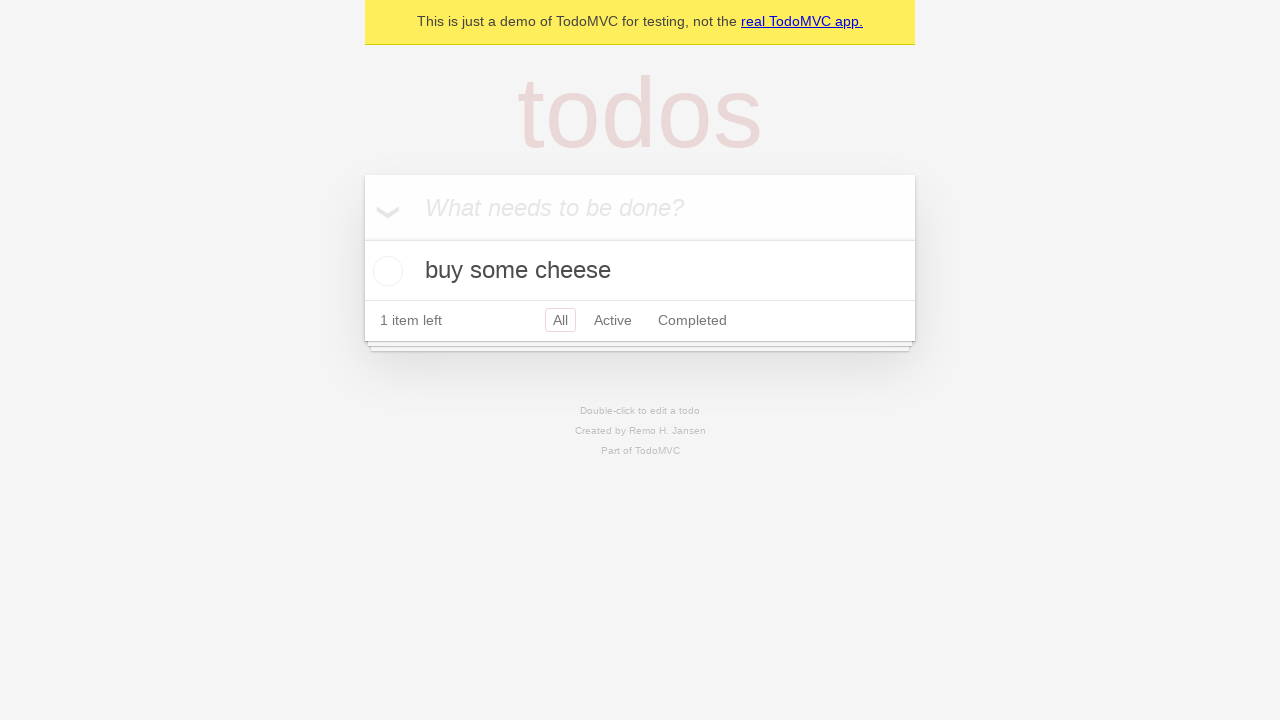

Filled todo input with 'feed the cat' on internal:attr=[placeholder="What needs to be done?"i]
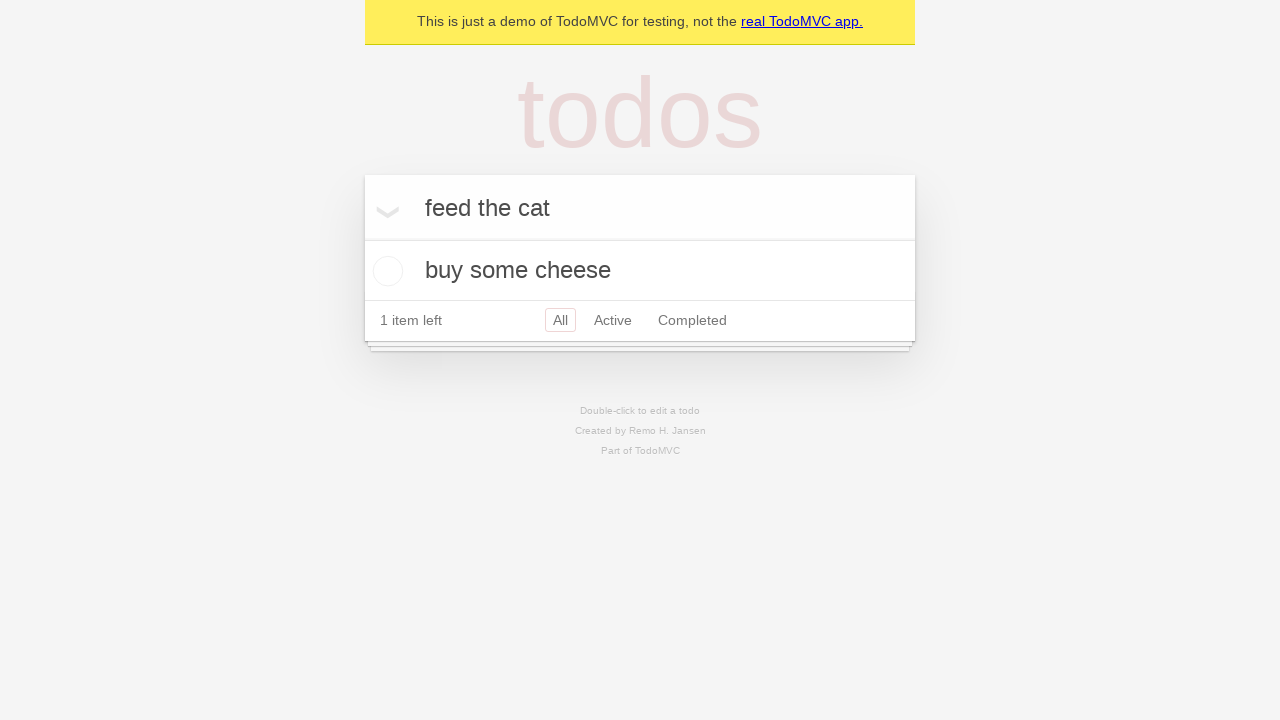

Pressed Enter to create second todo on internal:attr=[placeholder="What needs to be done?"i]
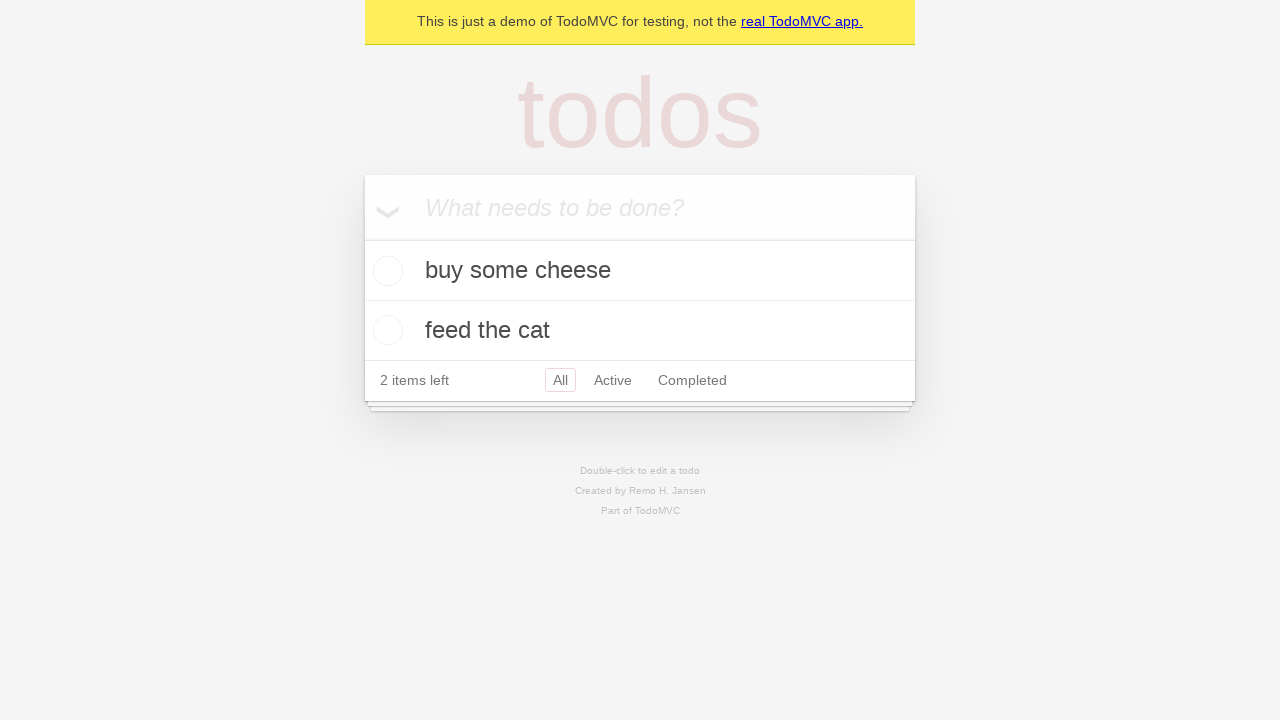

Filled todo input with 'book a doctors appointment' on internal:attr=[placeholder="What needs to be done?"i]
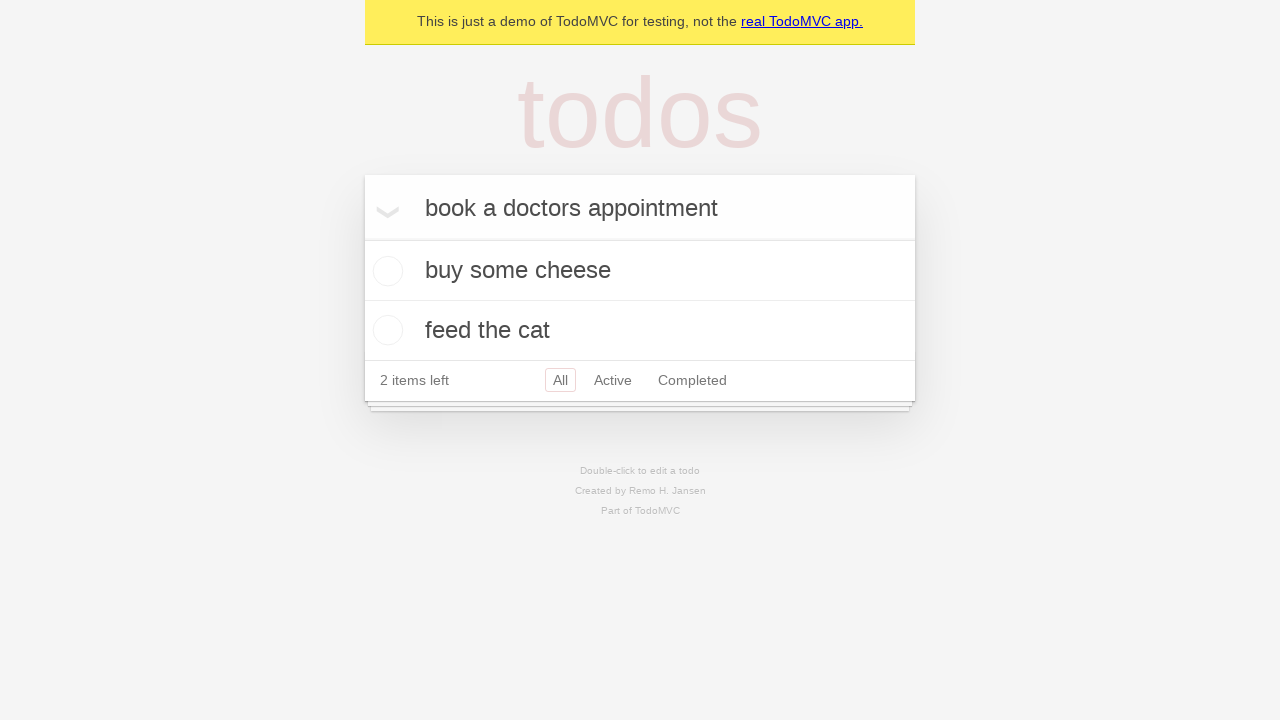

Pressed Enter to create third todo on internal:attr=[placeholder="What needs to be done?"i]
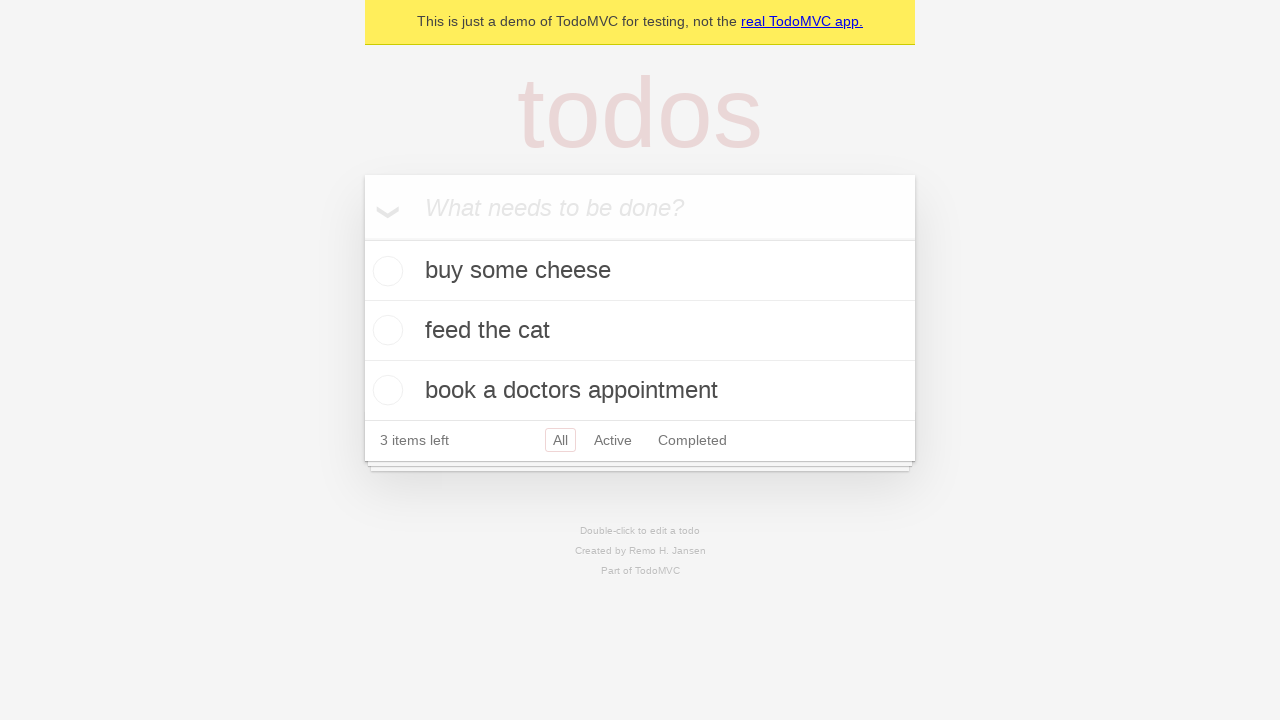

Waited for all 3 todos to be created
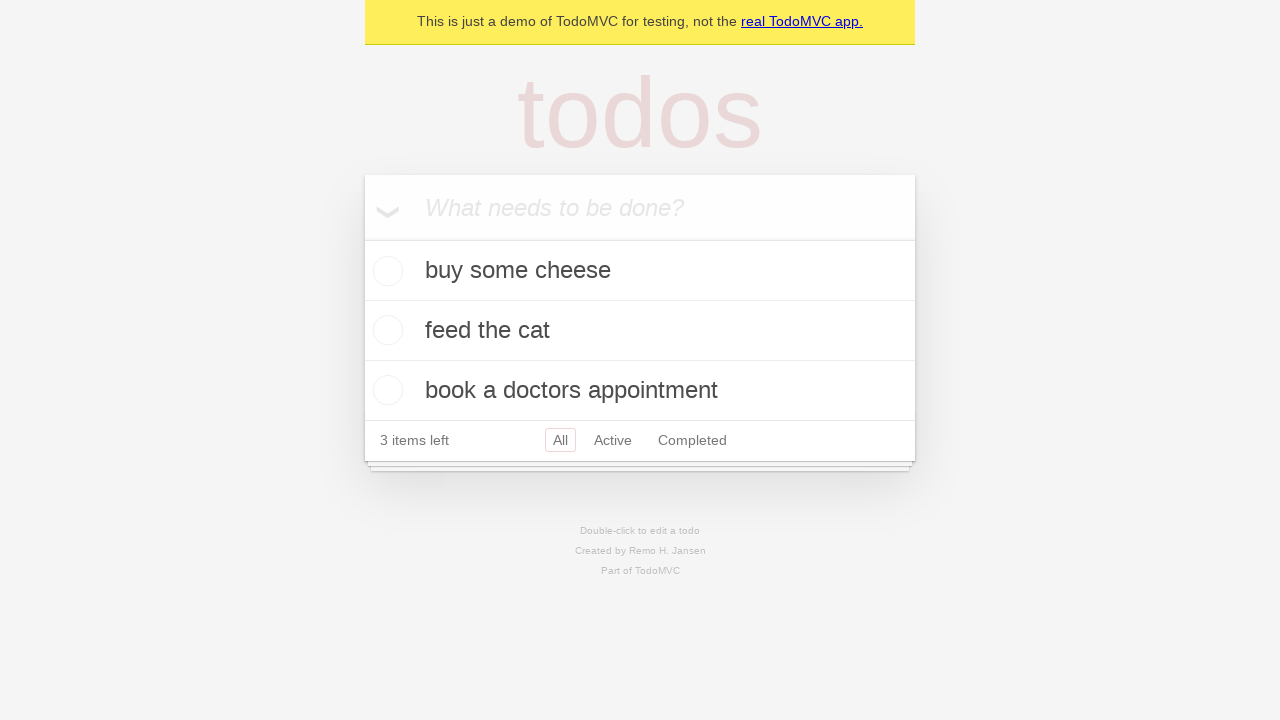

Double-clicked second todo to enter edit mode at (640, 331) on internal:testid=[data-testid="todo-item"s] >> nth=1
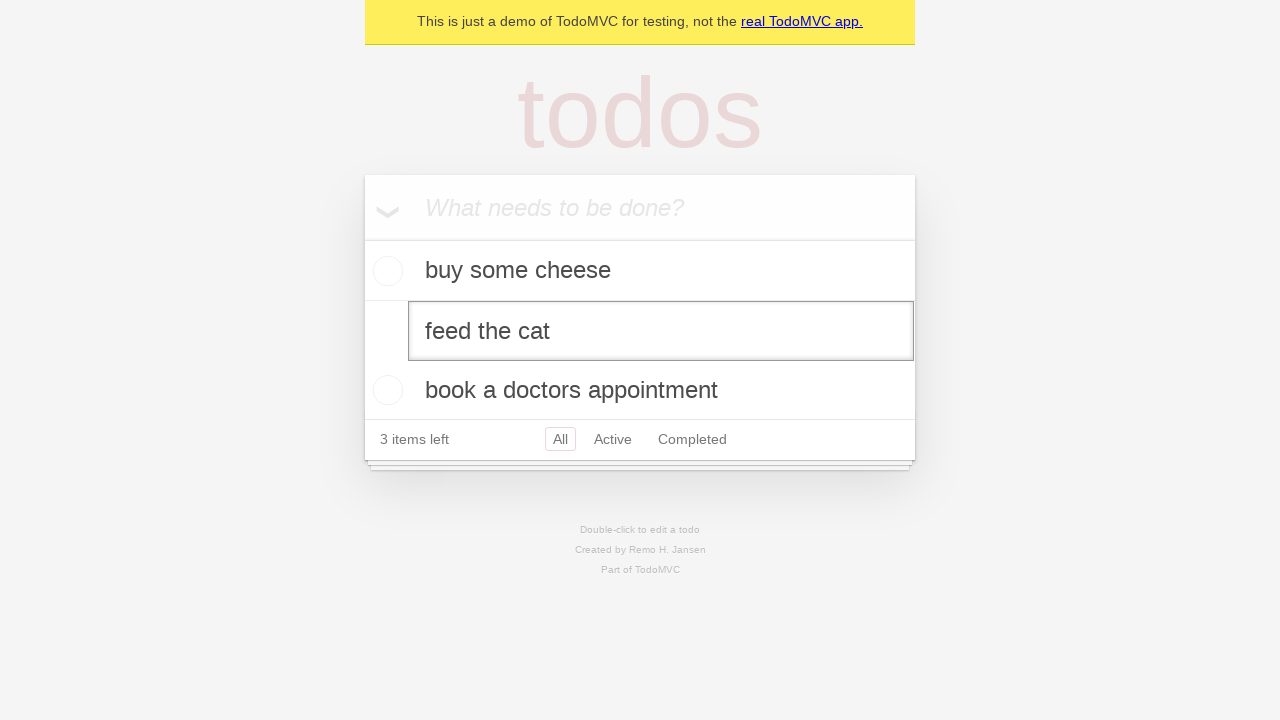

Filled edit field with text containing leading and trailing whitespace on internal:testid=[data-testid="todo-item"s] >> nth=1 >> internal:role=textbox[nam
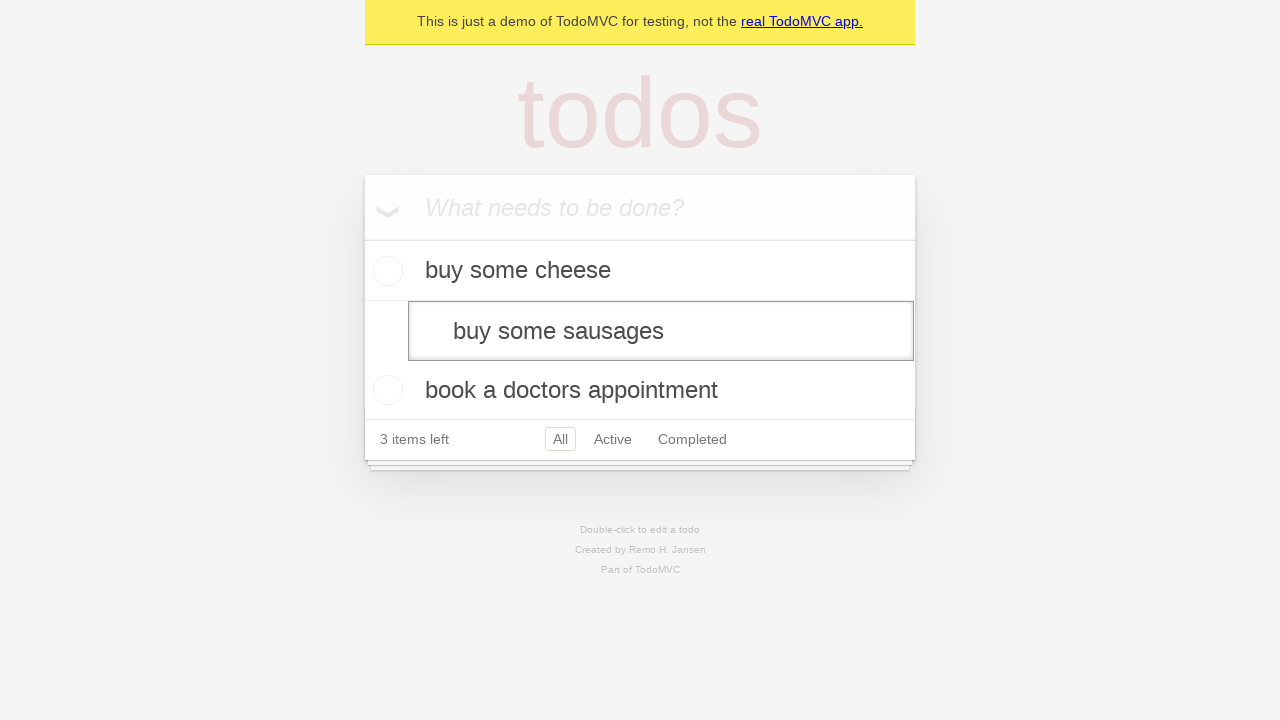

Pressed Enter to save edited todo with whitespace trimming on internal:testid=[data-testid="todo-item"s] >> nth=1 >> internal:role=textbox[nam
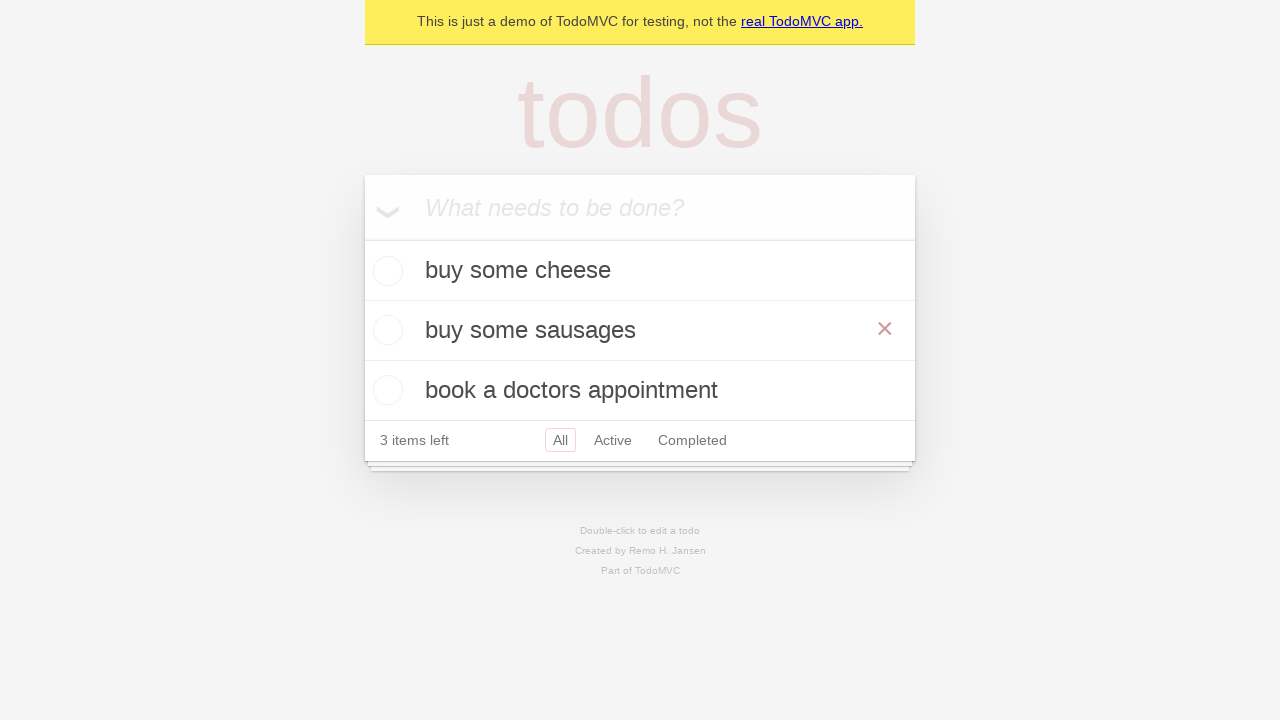

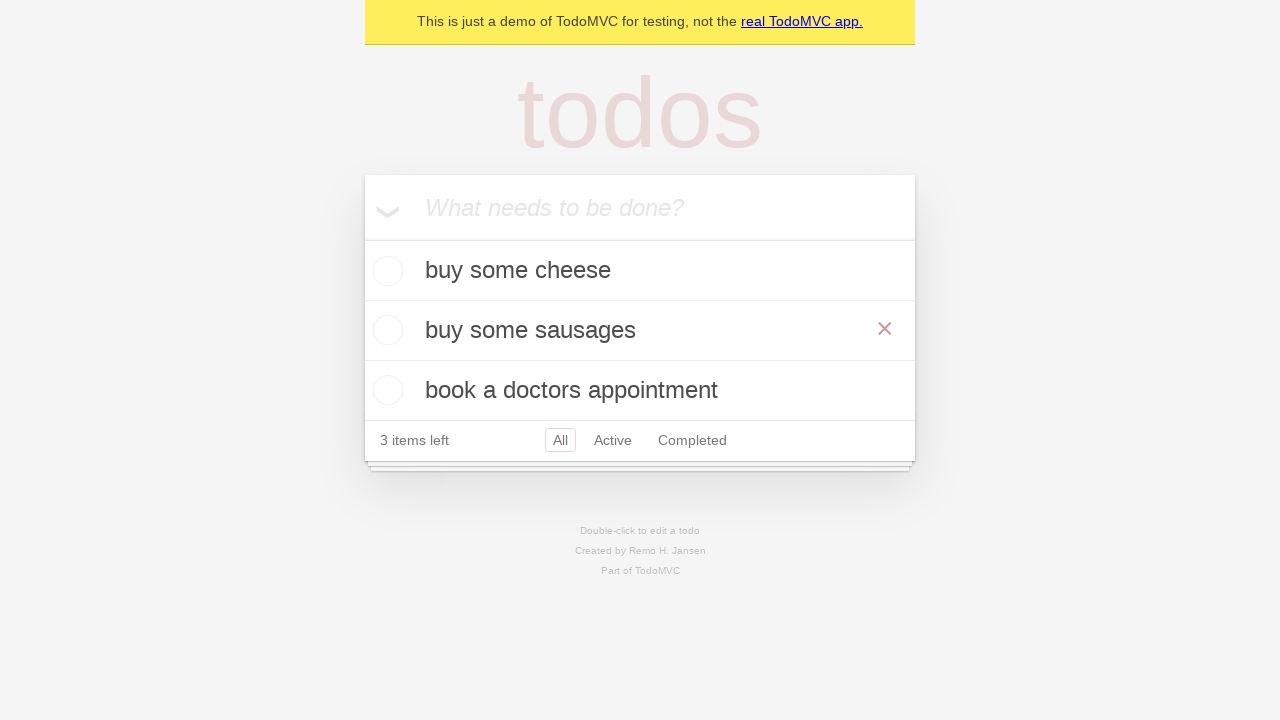